Tests radio button functionality on DemoQA by clicking Yes, Impressive, and No radio buttons and verifying the output text updates accordingly.

Starting URL: https://demoqa.com/radio-button

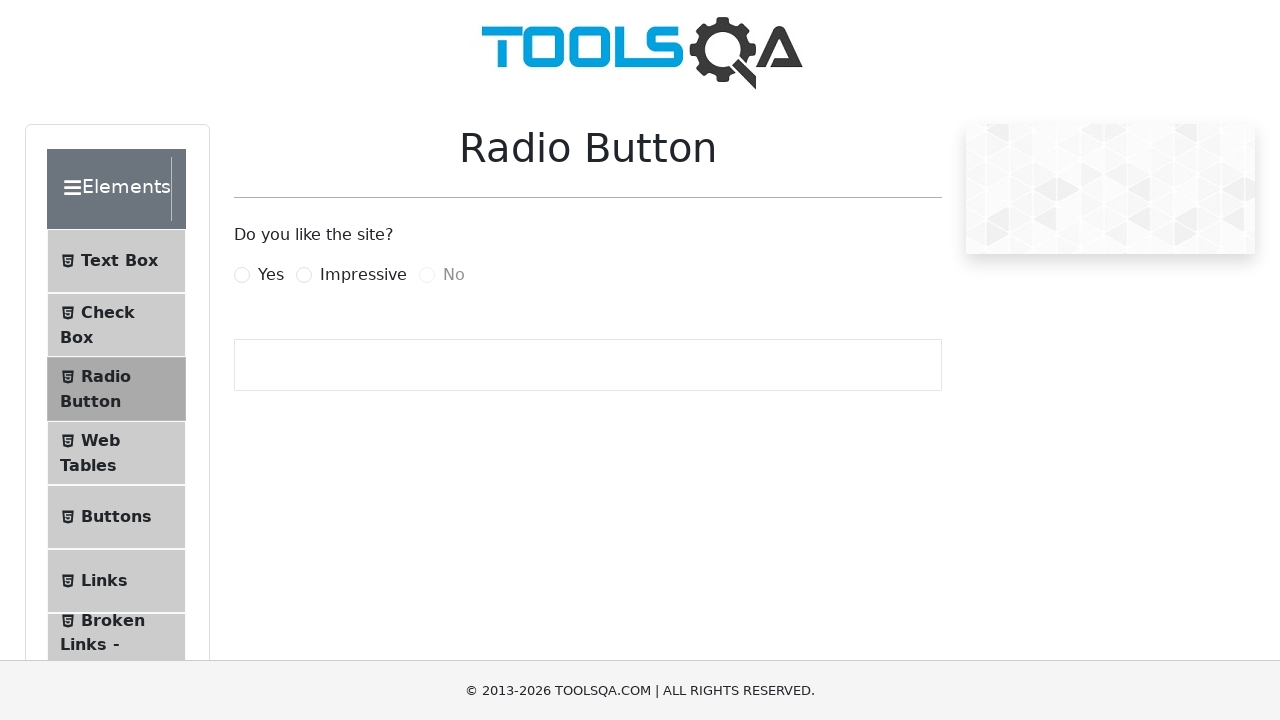

Clicked 'Yes' radio button at (271, 275) on label[for='yesRadio']
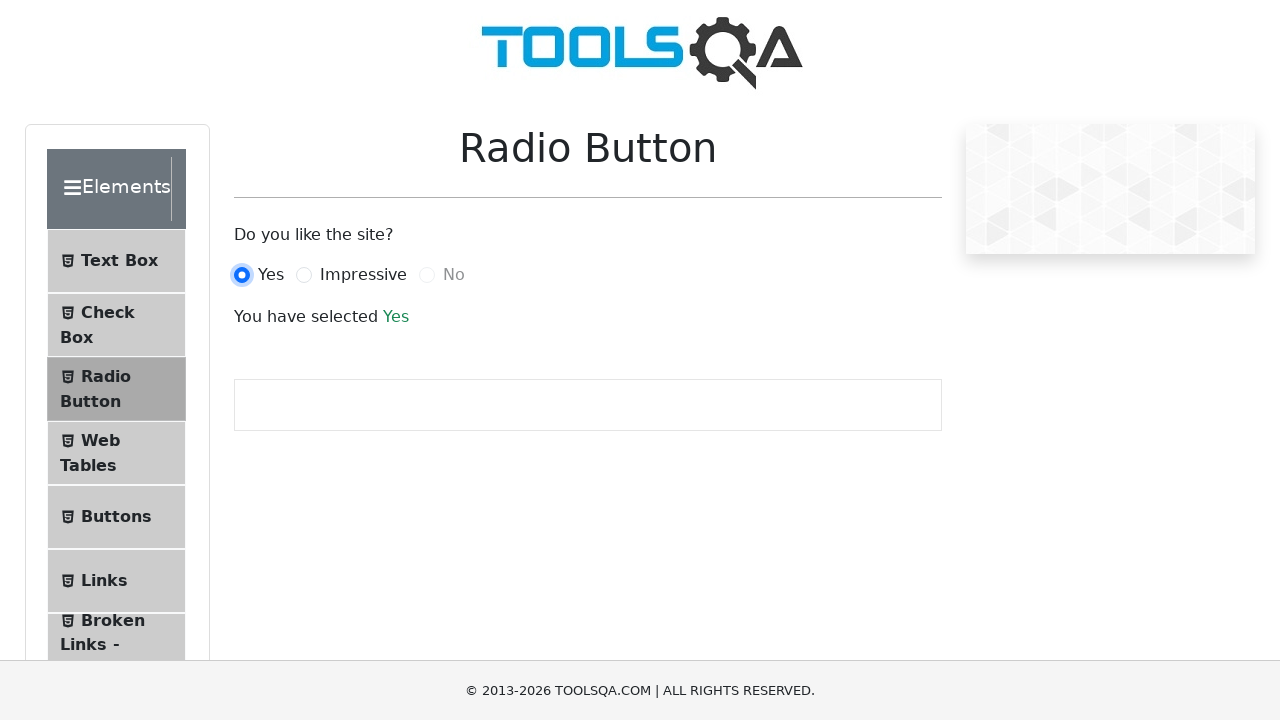

Verified 'Yes' output text appeared
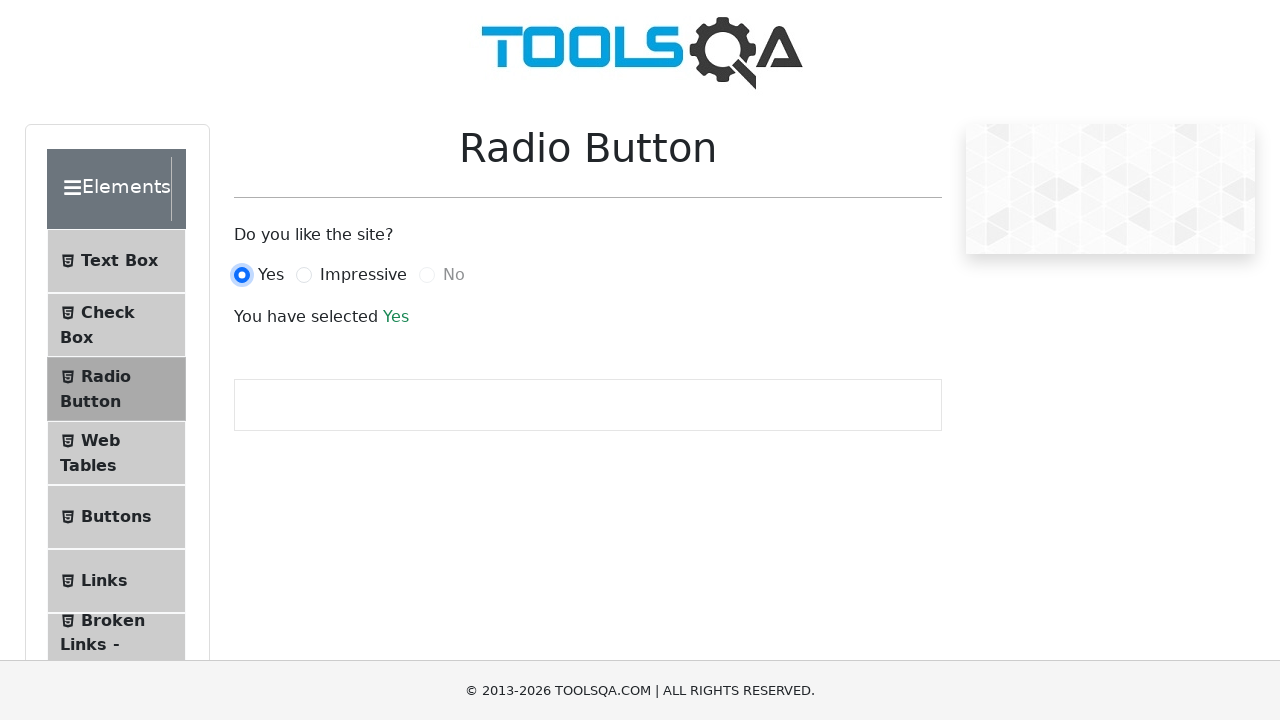

Clicked 'Impressive' radio button at (363, 275) on label[for='impressiveRadio']
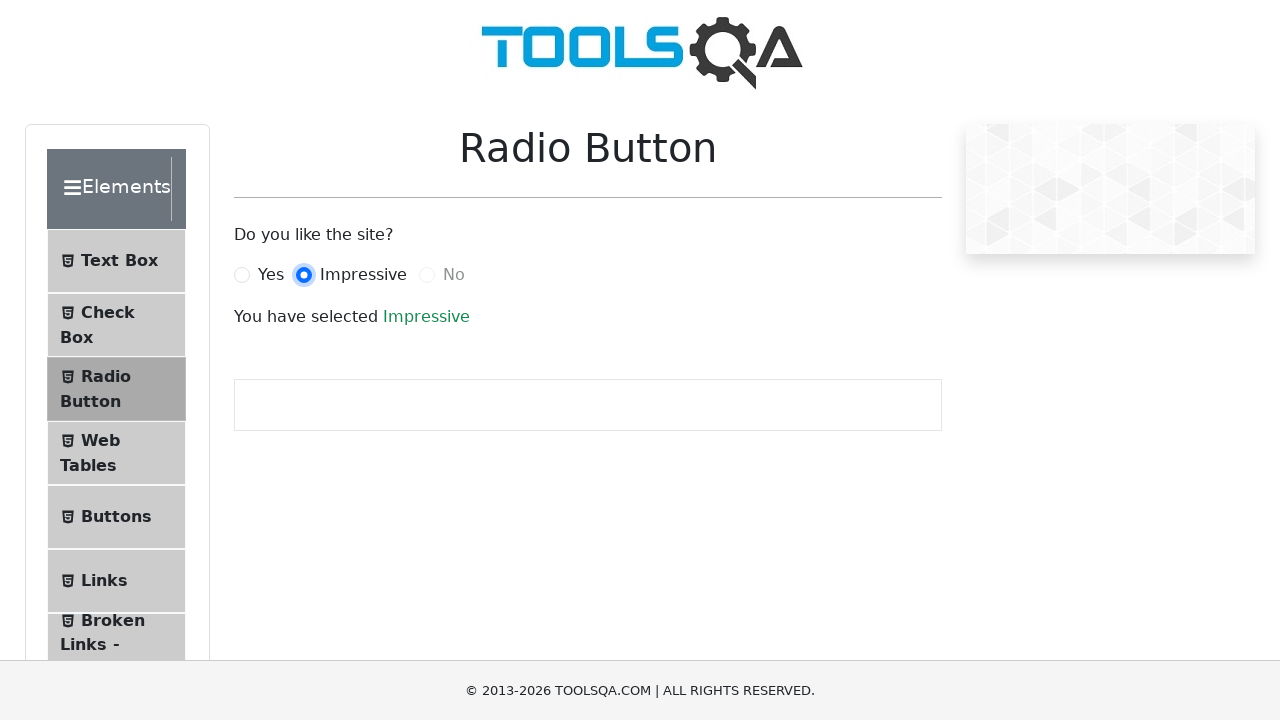

Verified 'Impressive' output text appeared
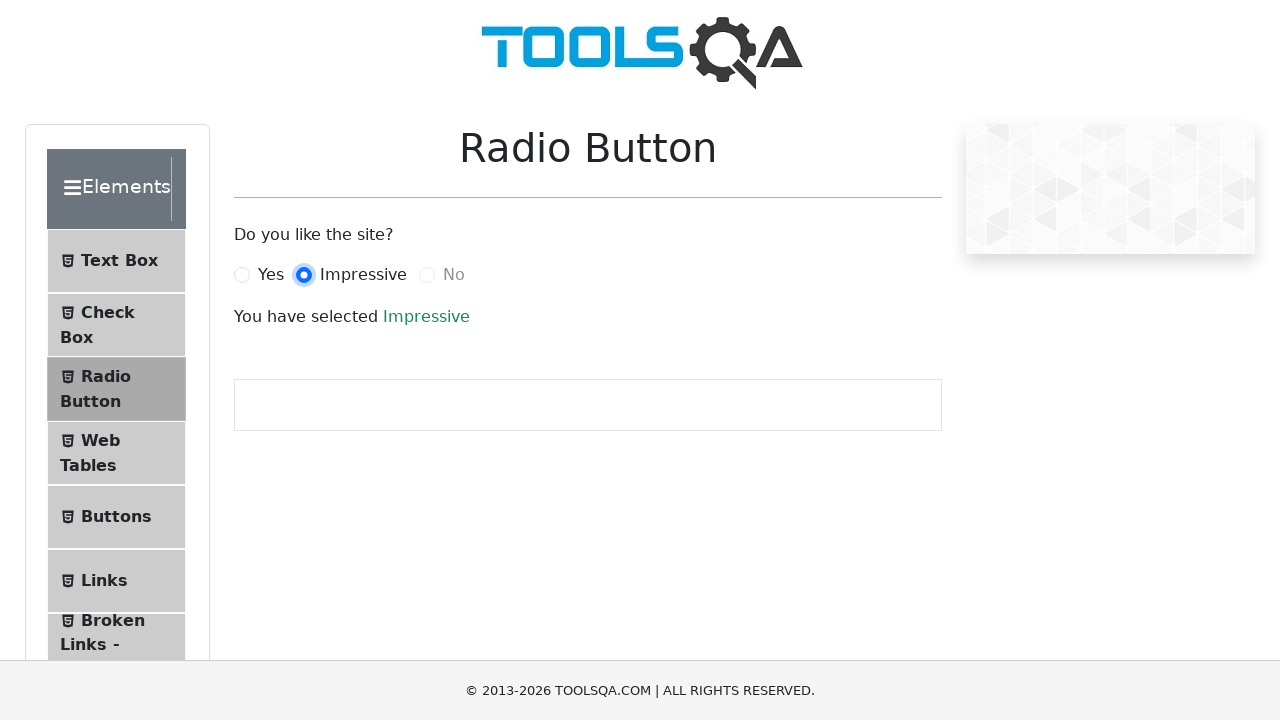

Verified 'No' radio button is disabled
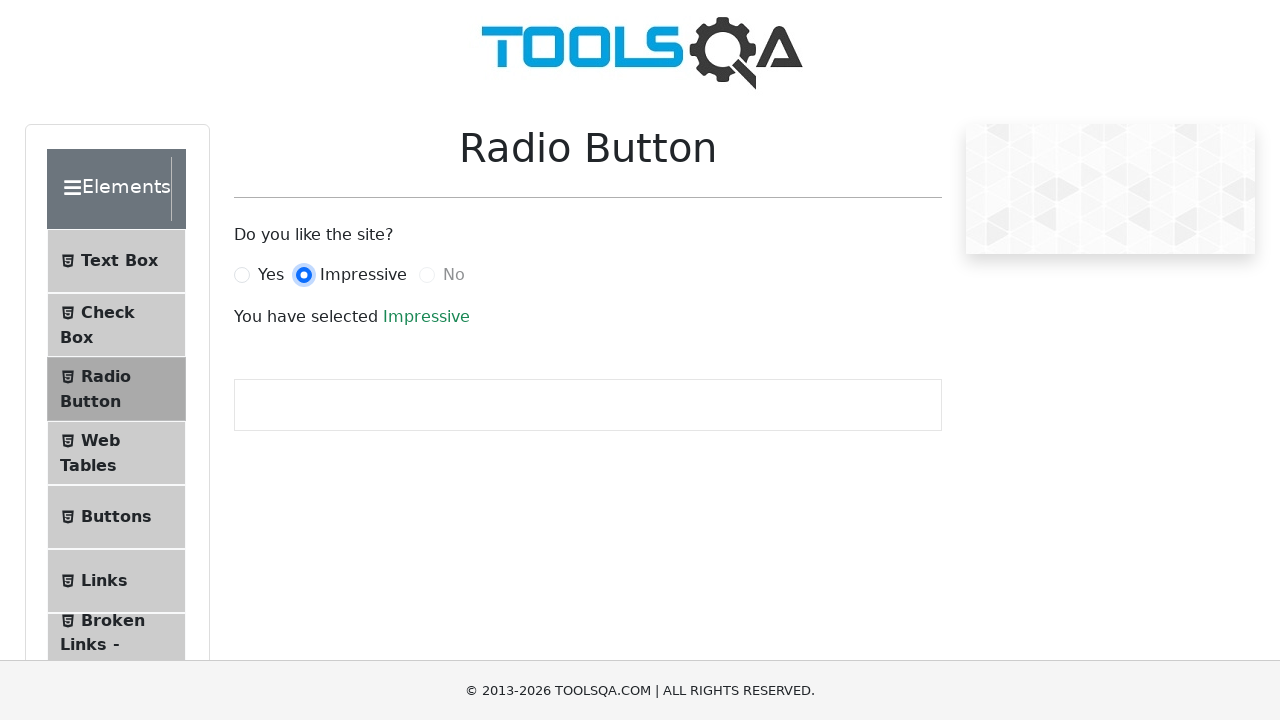

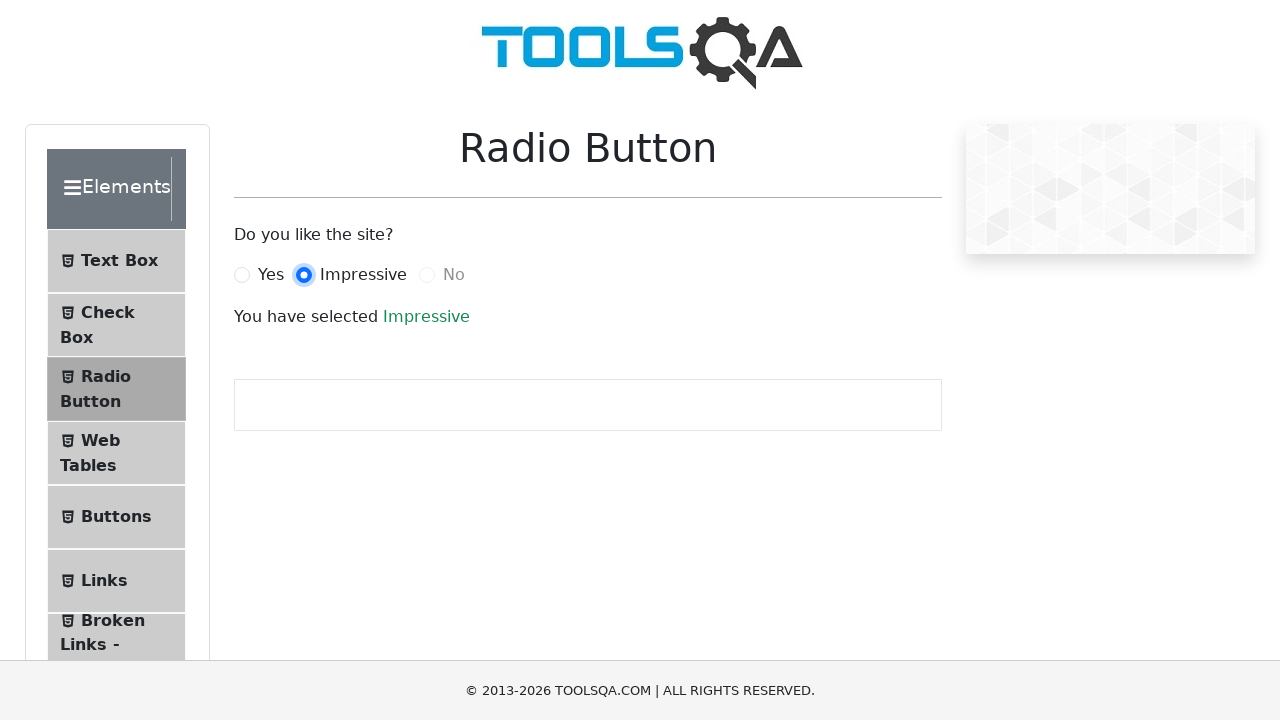